Tests keyboard key press functionality by sending a space key and then a left arrow key to a target element, verifying the displayed result text matches the expected key pressed.

Starting URL: http://the-internet.herokuapp.com/key_presses

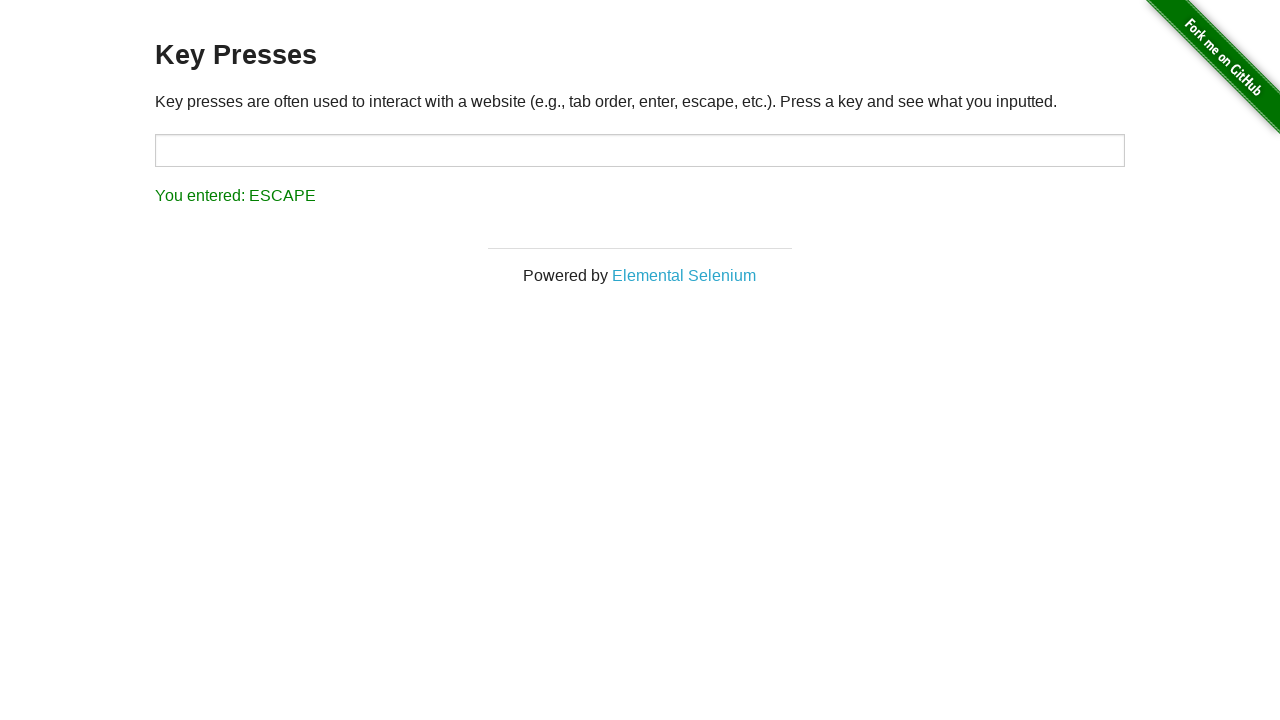

Navigated to key presses test page
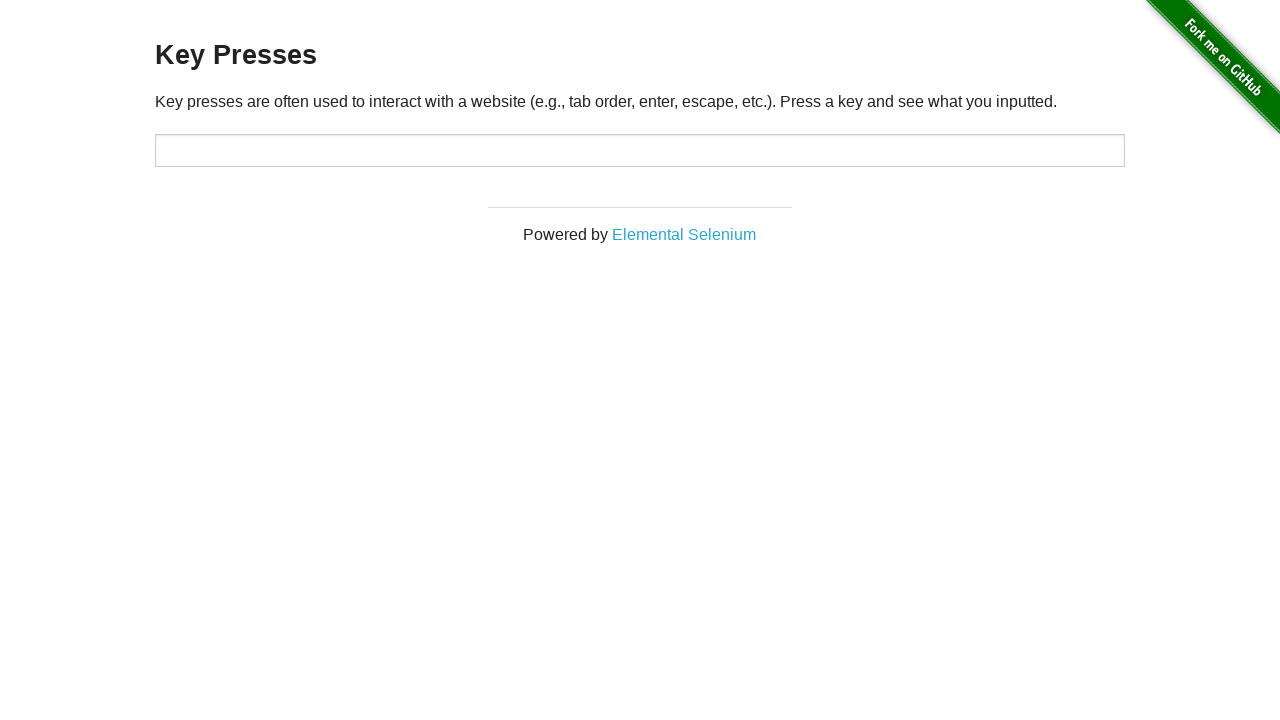

Pressed Space key on target element on #target
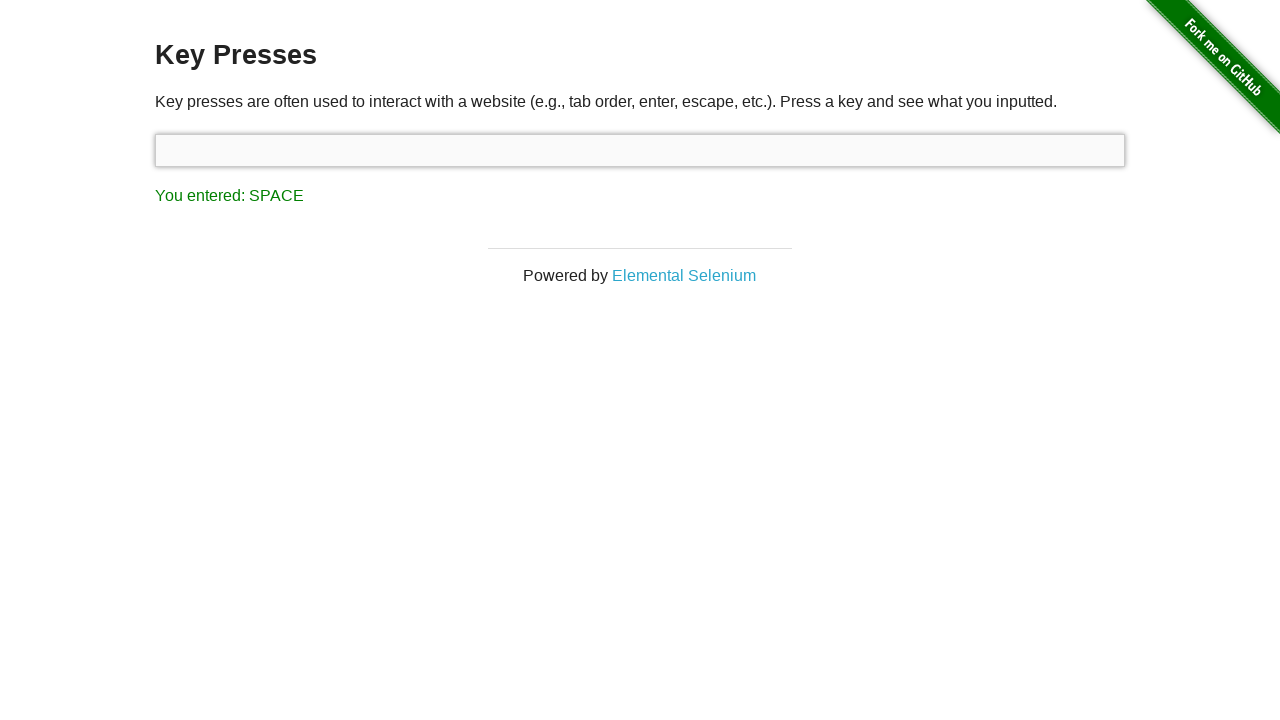

Waited for result element to appear
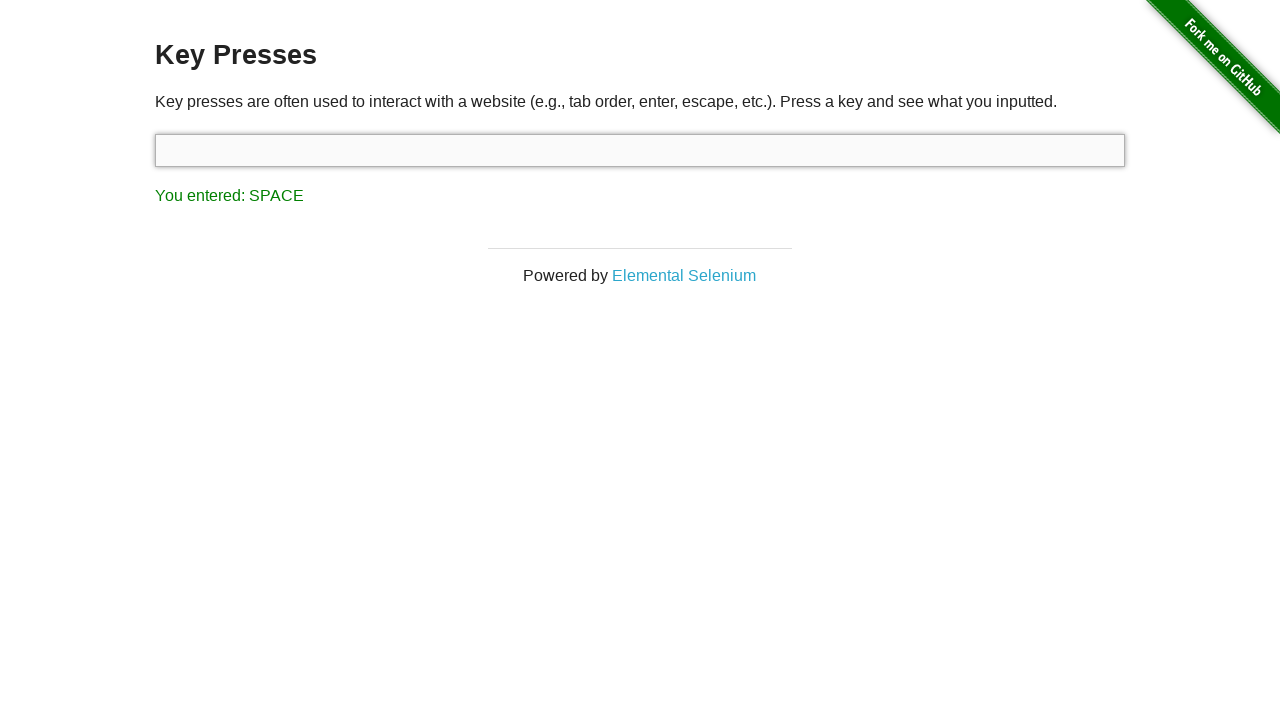

Verified result text shows 'You entered: SPACE'
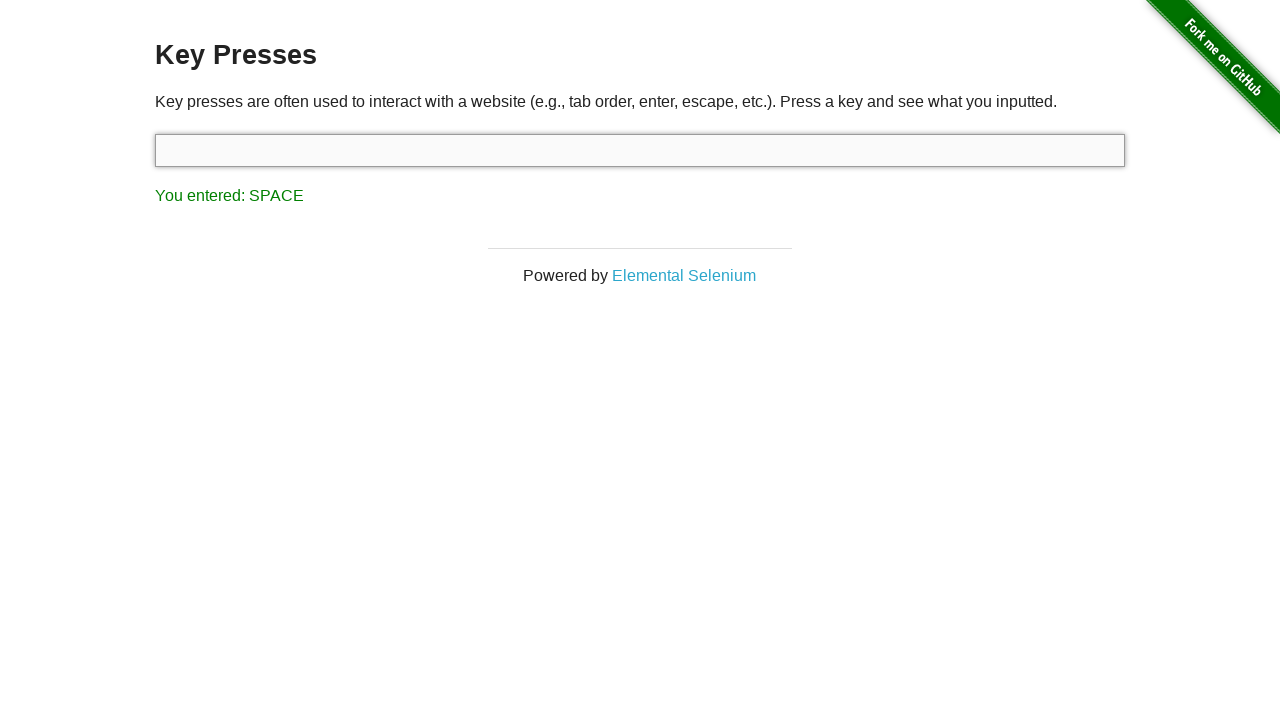

Pressed ArrowLeft key
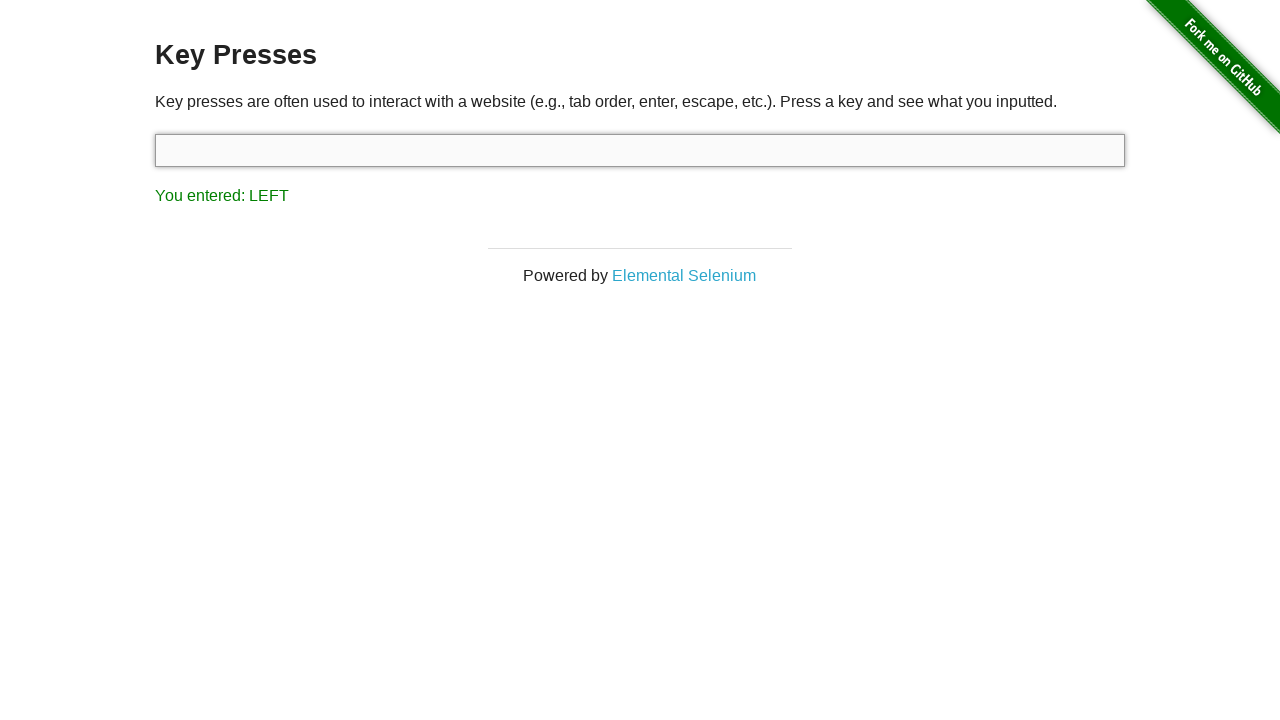

Verified result text shows 'You entered: LEFT'
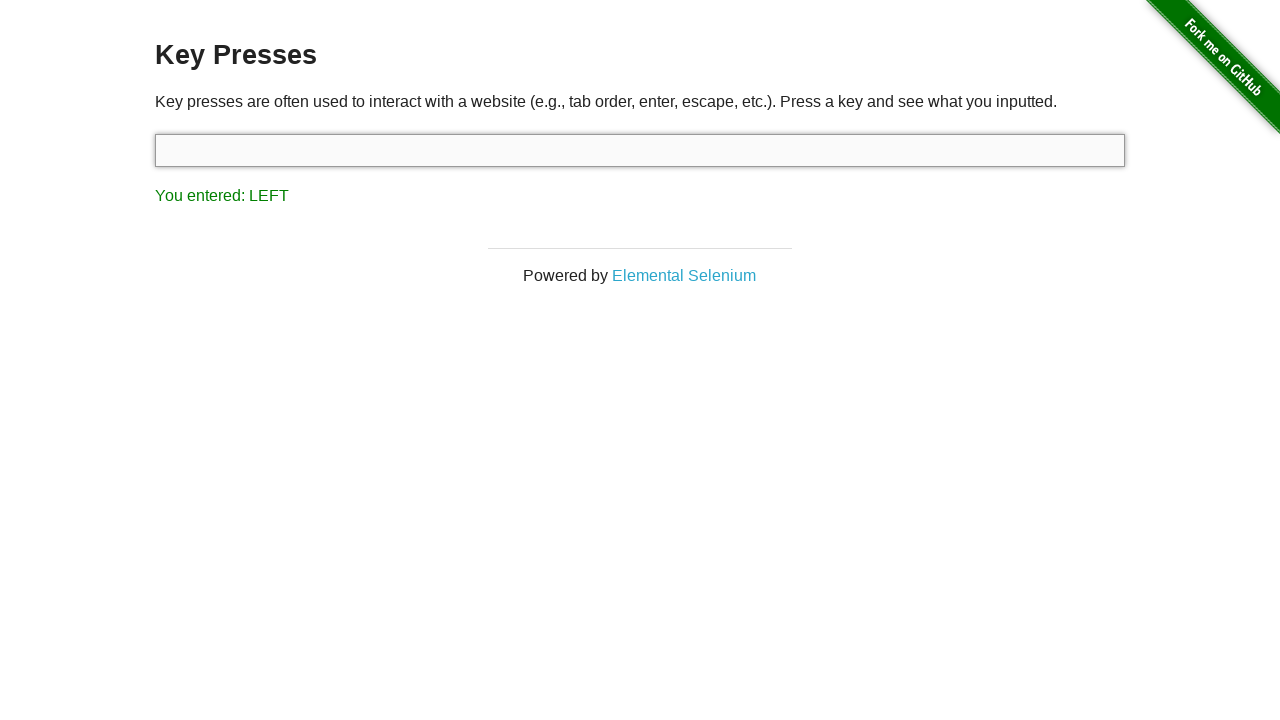

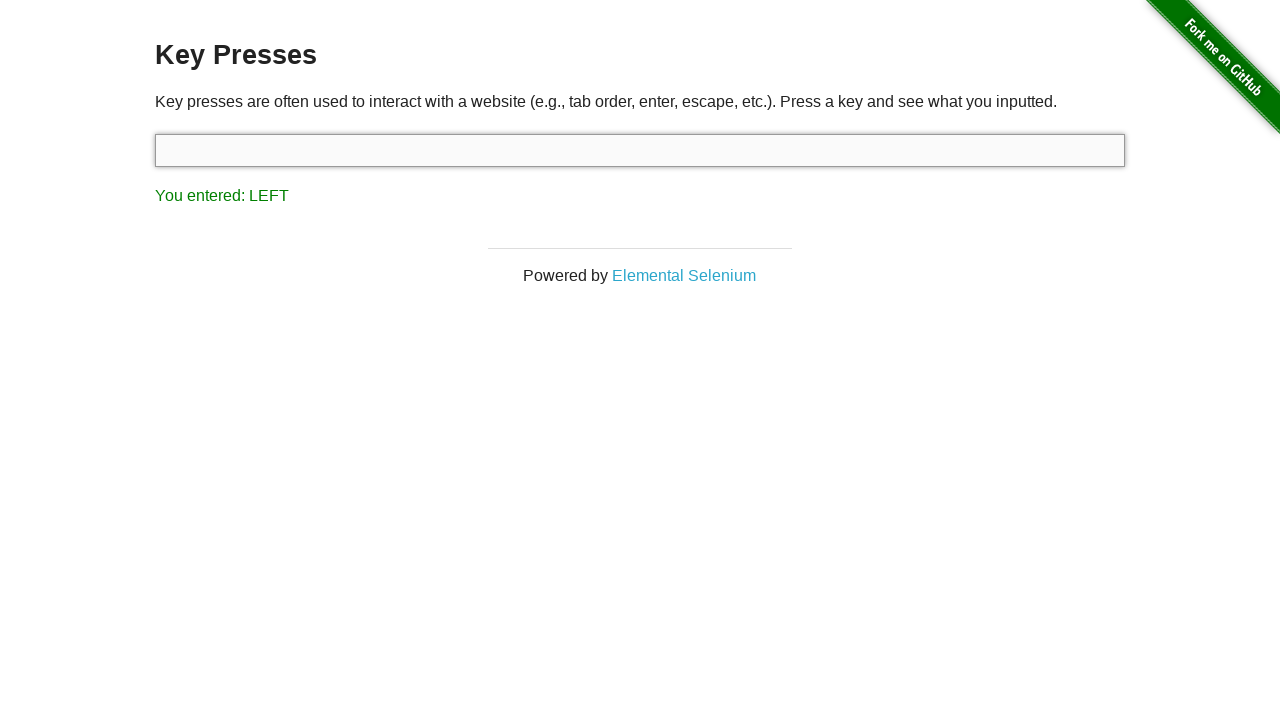